Tests a Todo application by clicking on todo items, adding a new todo item, and archiving completed items

Starting URL: http://crossbrowsertesting.github.io/todo-app.html

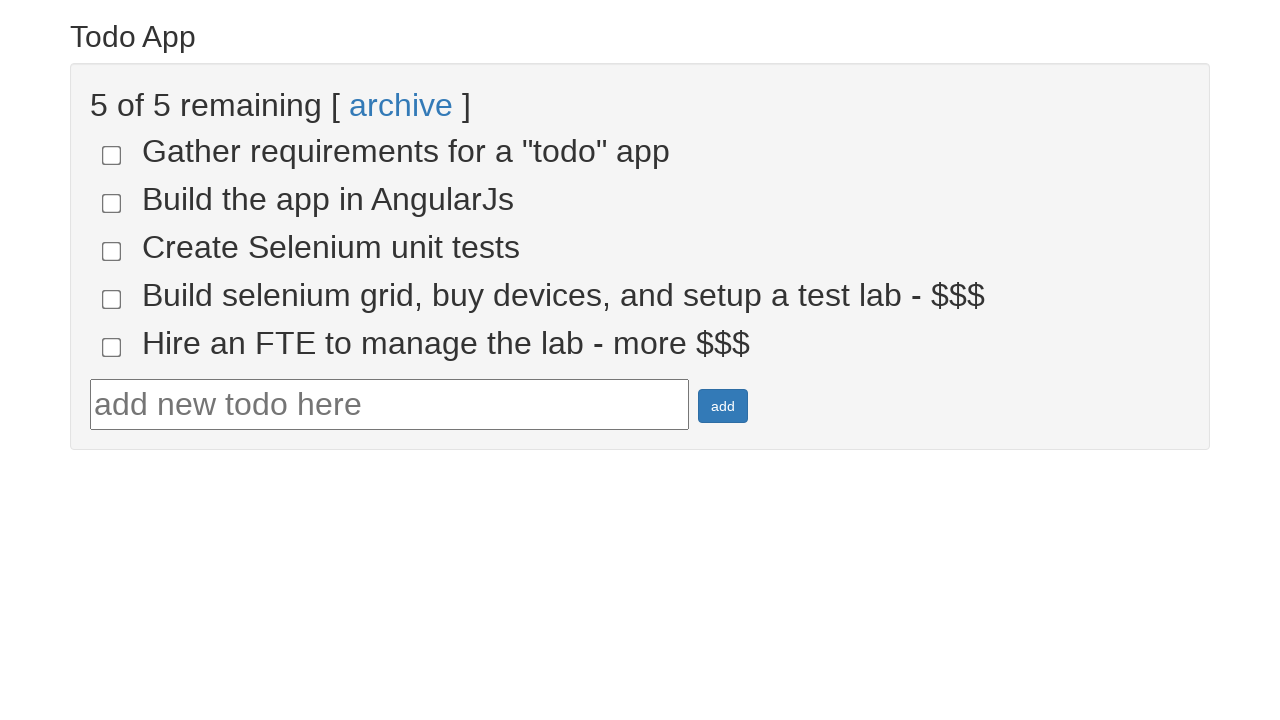

Clicked on todo item 4 at (112, 299) on input[name='todo-4']
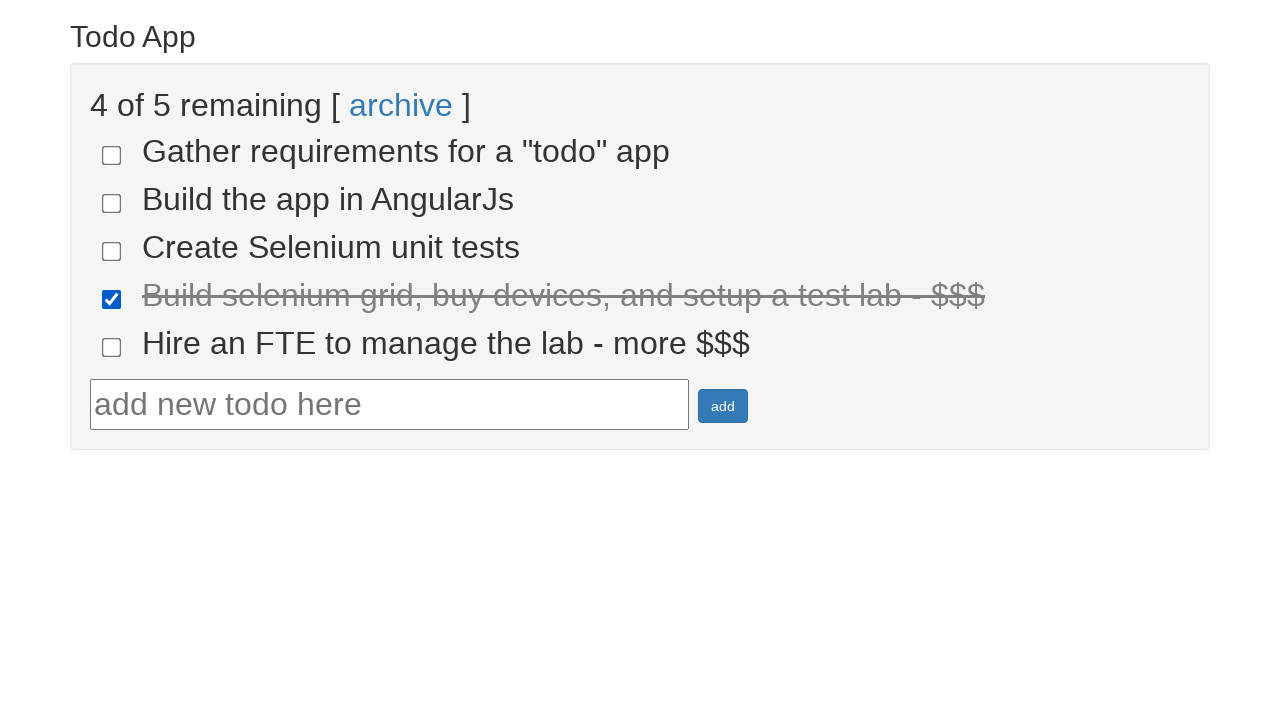

Clicked on todo item 5 at (112, 347) on input[name='todo-5']
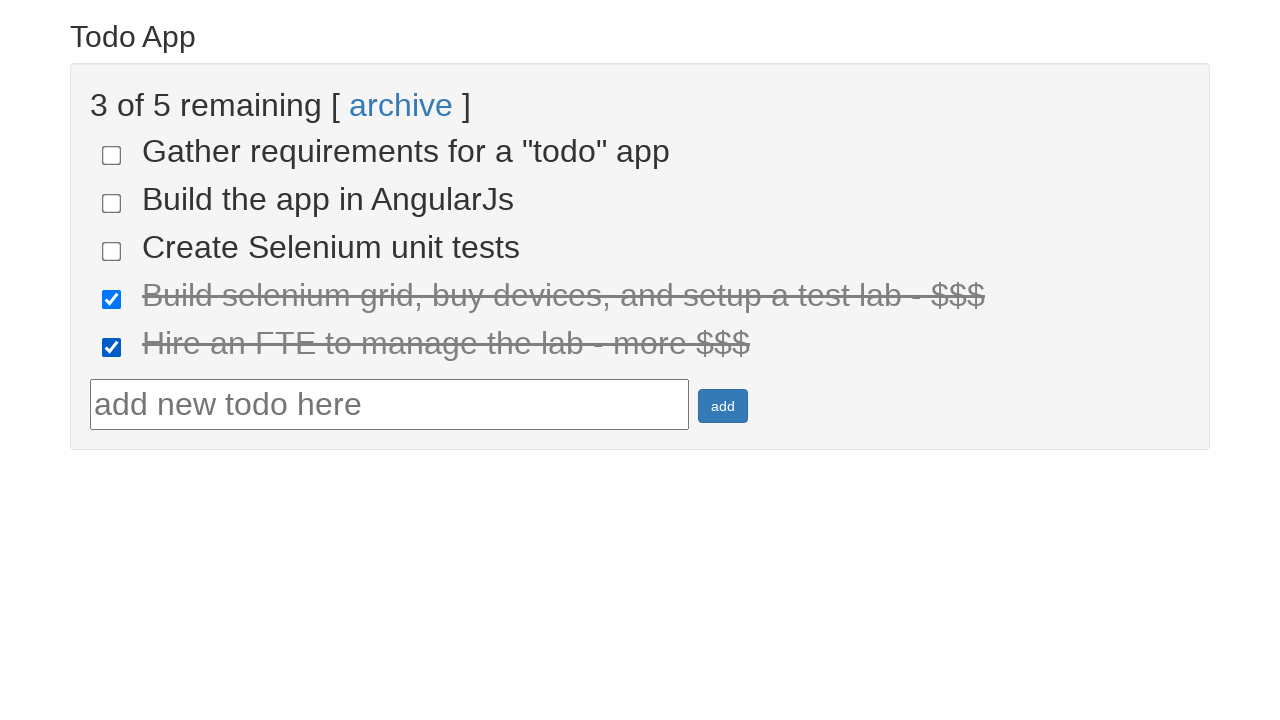

Entered new todo text 'Get started with Protractor!' on #todotext
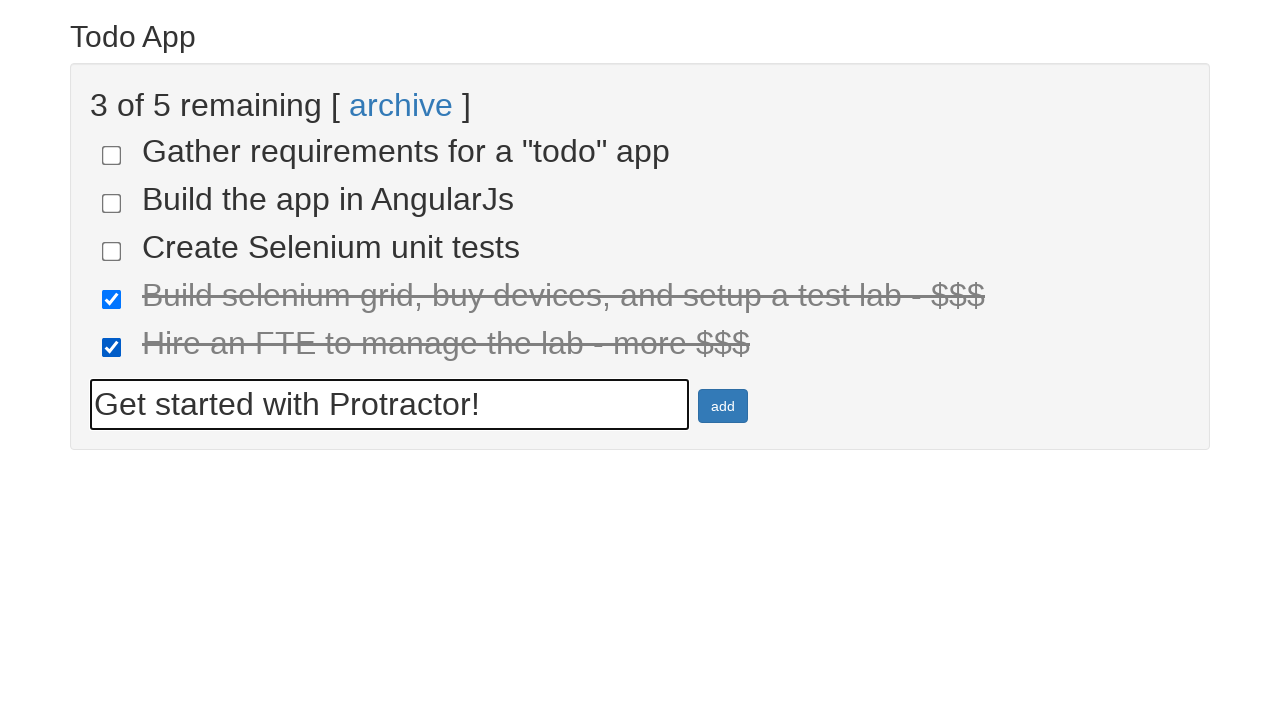

Clicked add button to create new todo at (723, 406) on #addbutton
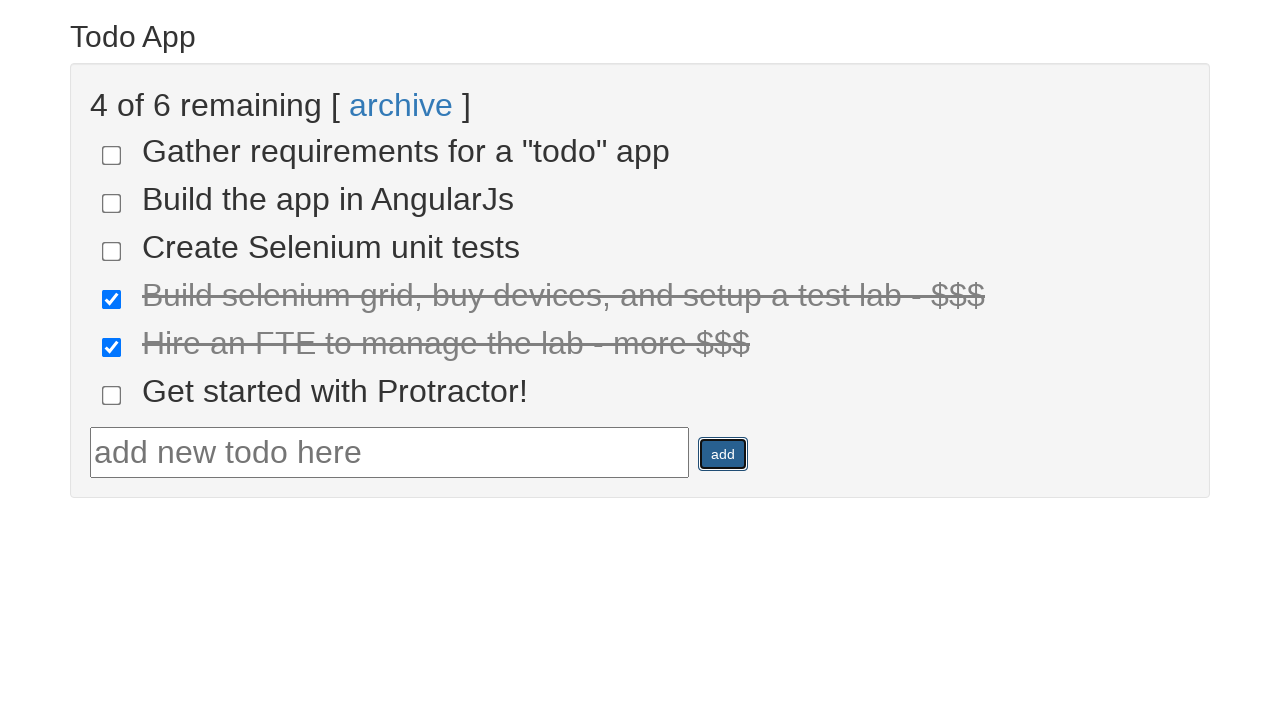

Clicked archive link to archive completed items at (401, 105) on text=archive
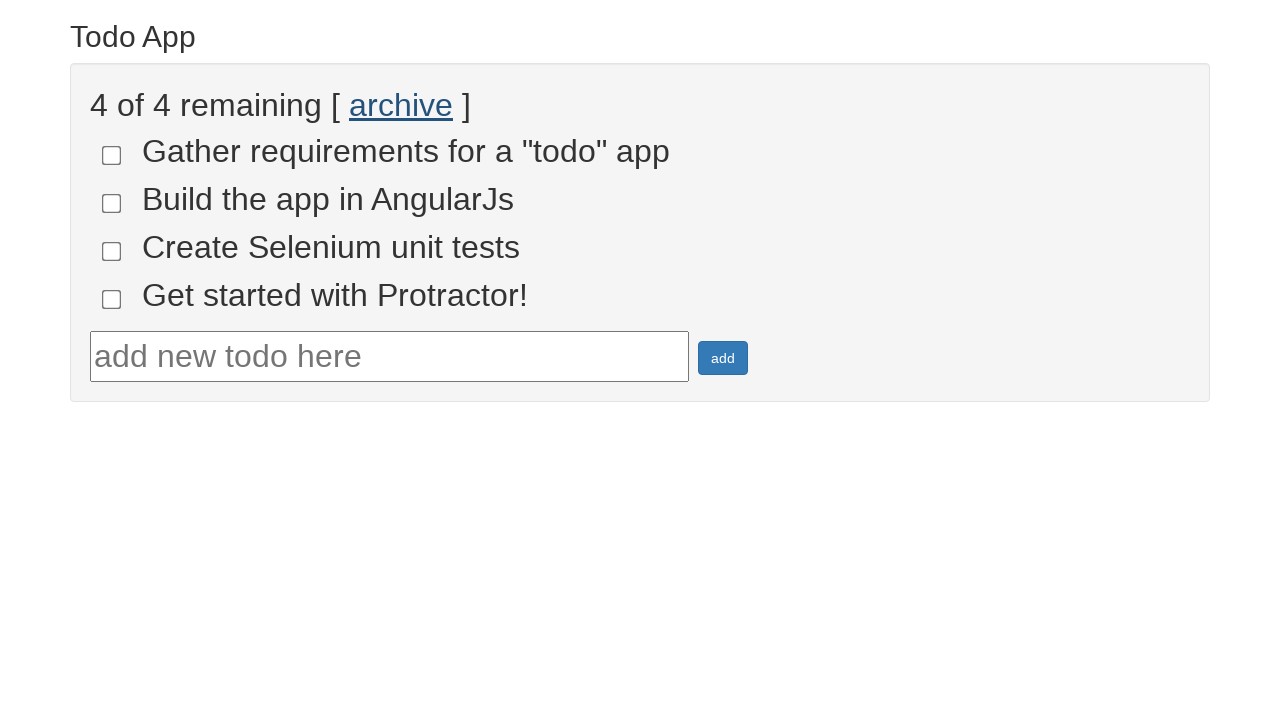

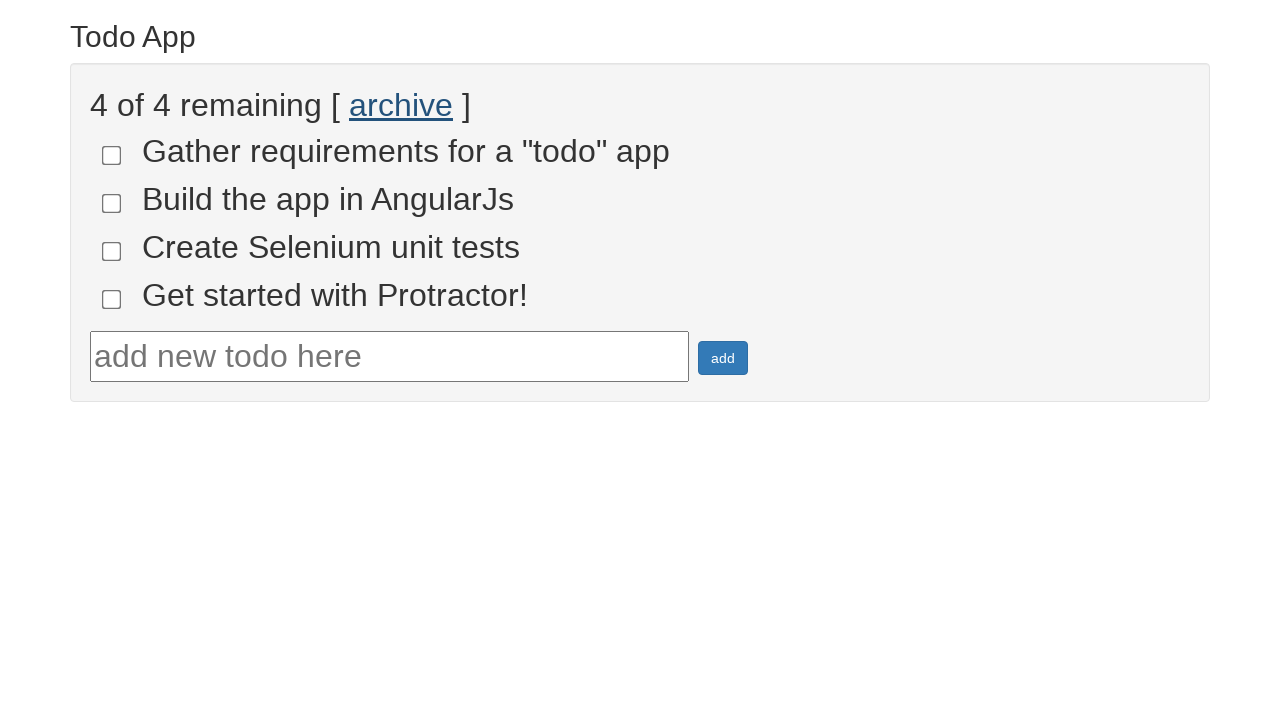